Tests the photo categories menu navigation by clicking on the submenu and verifying the expected page content loads

Starting URL: https://www.fotoservisas.lt

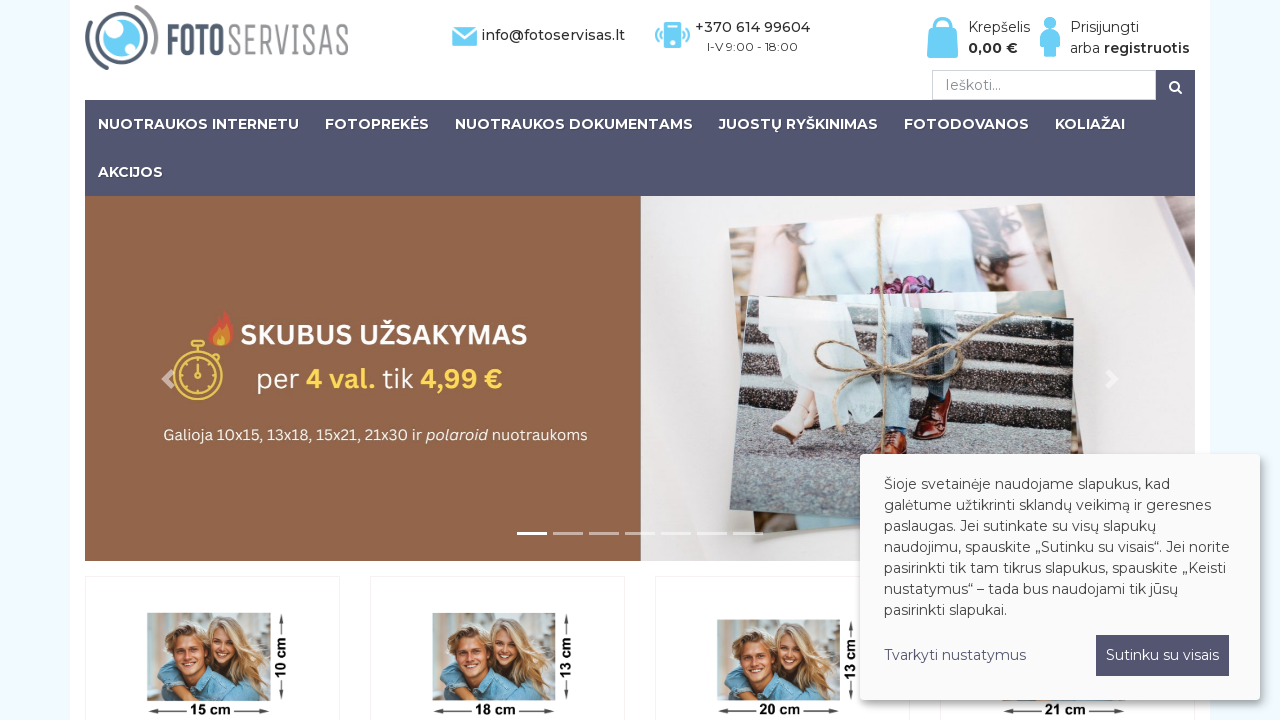

Clicked on photo categories submenu 'Nuotraukos' at (198, 124) on text=Nuotraukos
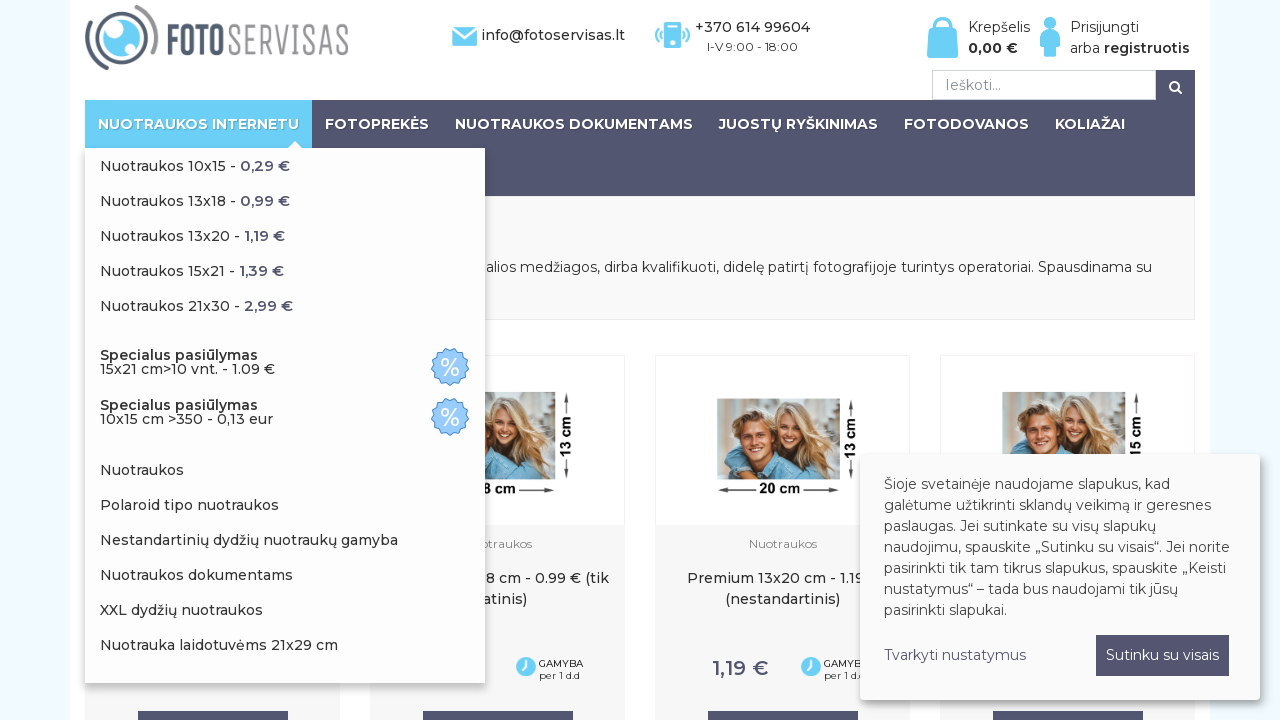

Verified that 'NUOTRAUKOS INTERNETU' text appeared on the page
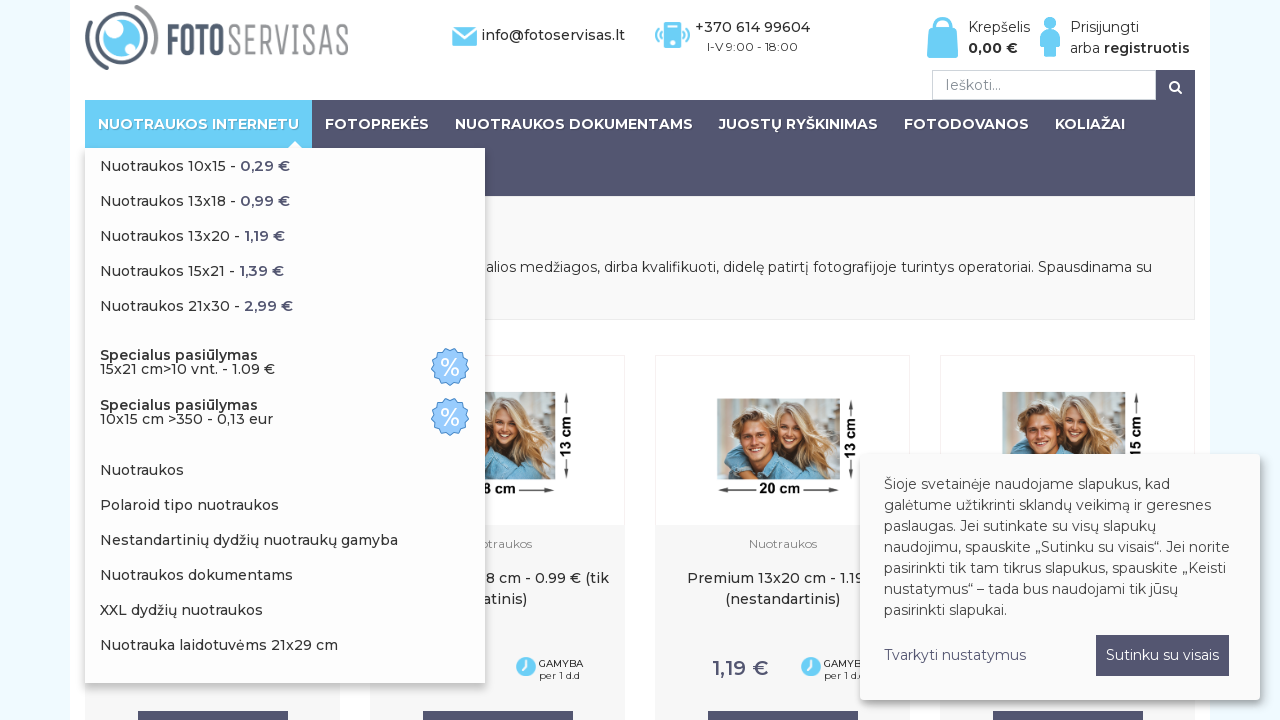

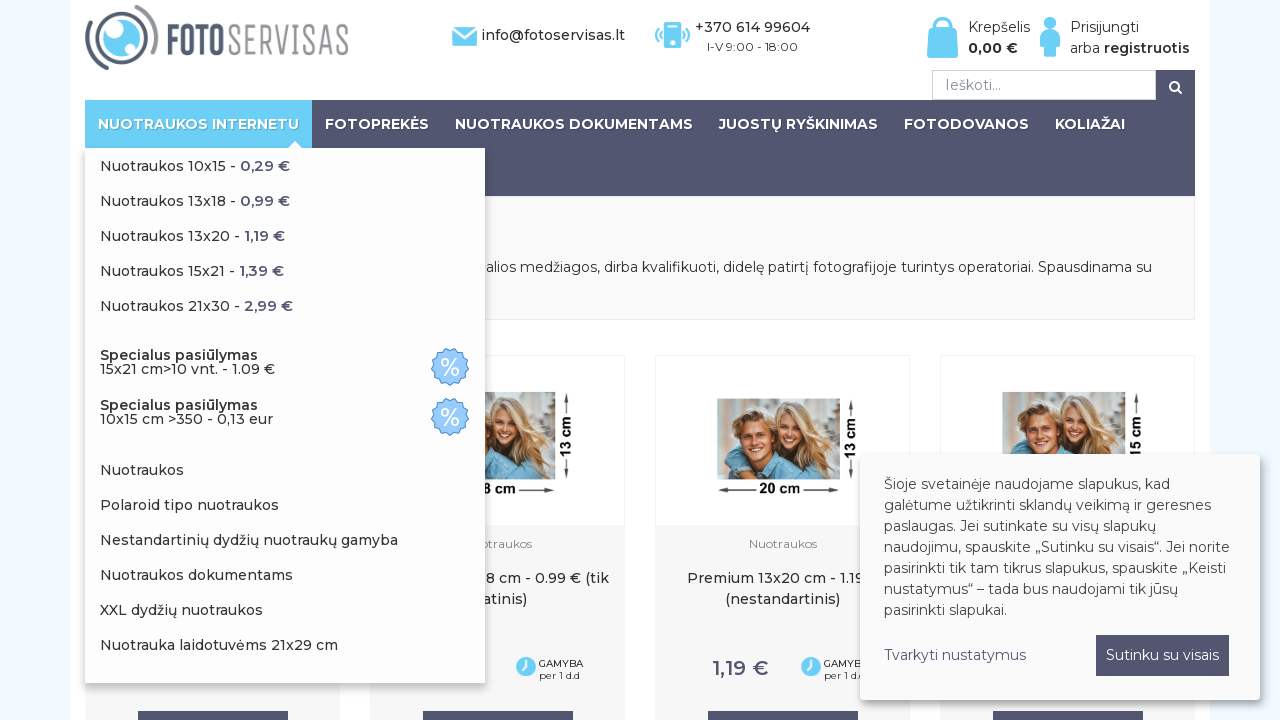